Tests Bootstrap dropdown functionality by clicking on the dropdown button and selecting a specific option from the dropdown menu

Starting URL: https://v4-alpha.getbootstrap.com/components/dropdowns/

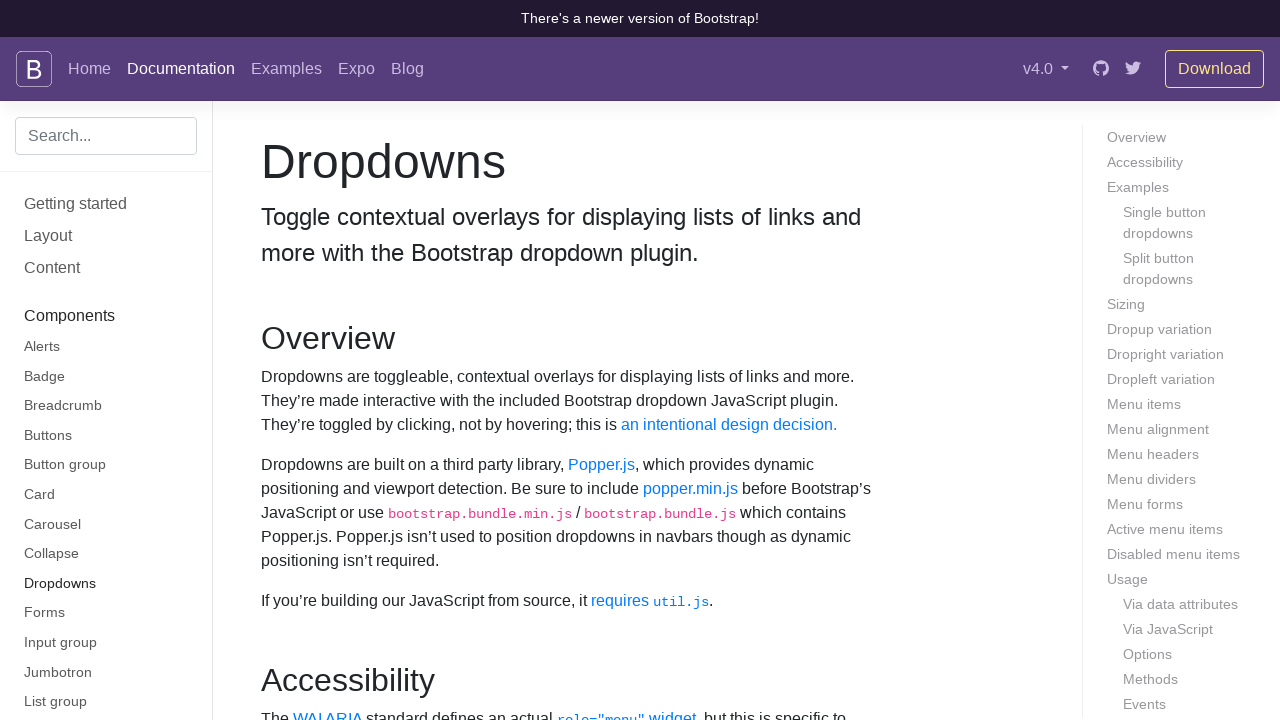

Clicked dropdown button to open menu at (370, 360) on #dropdownMenuButton
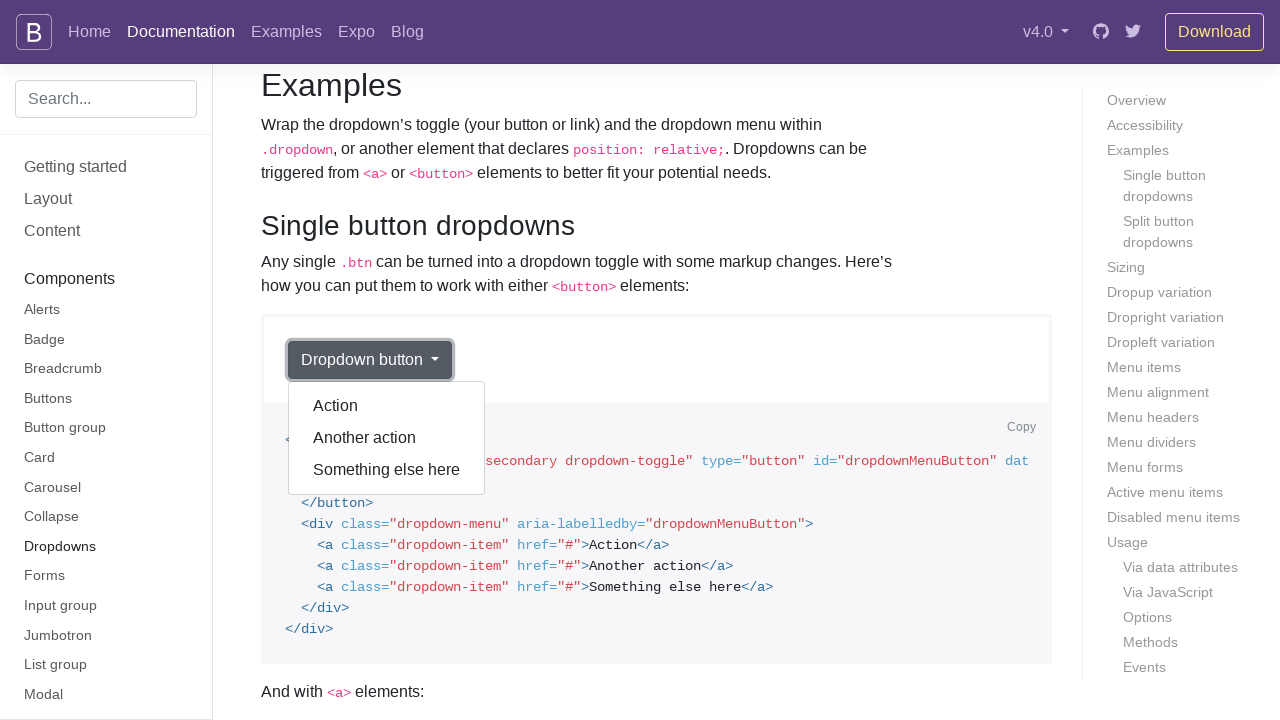

Dropdown menu became visible
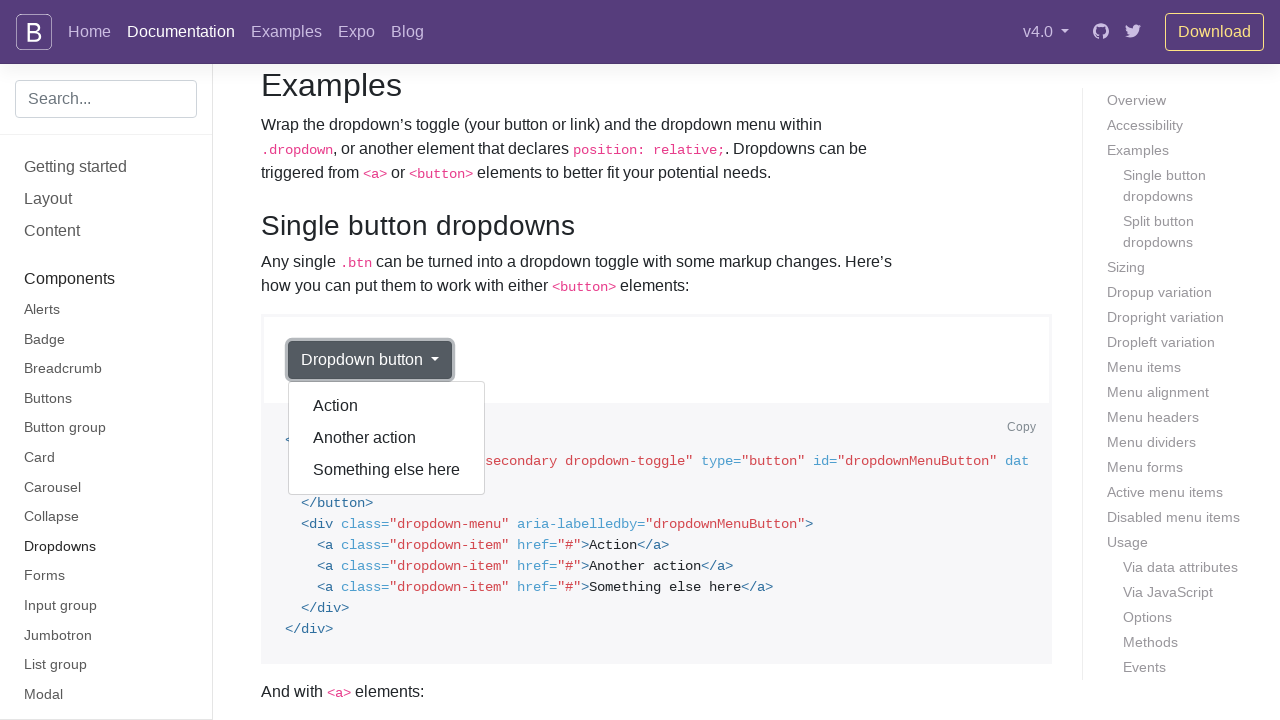

Retrieved all dropdown menu items
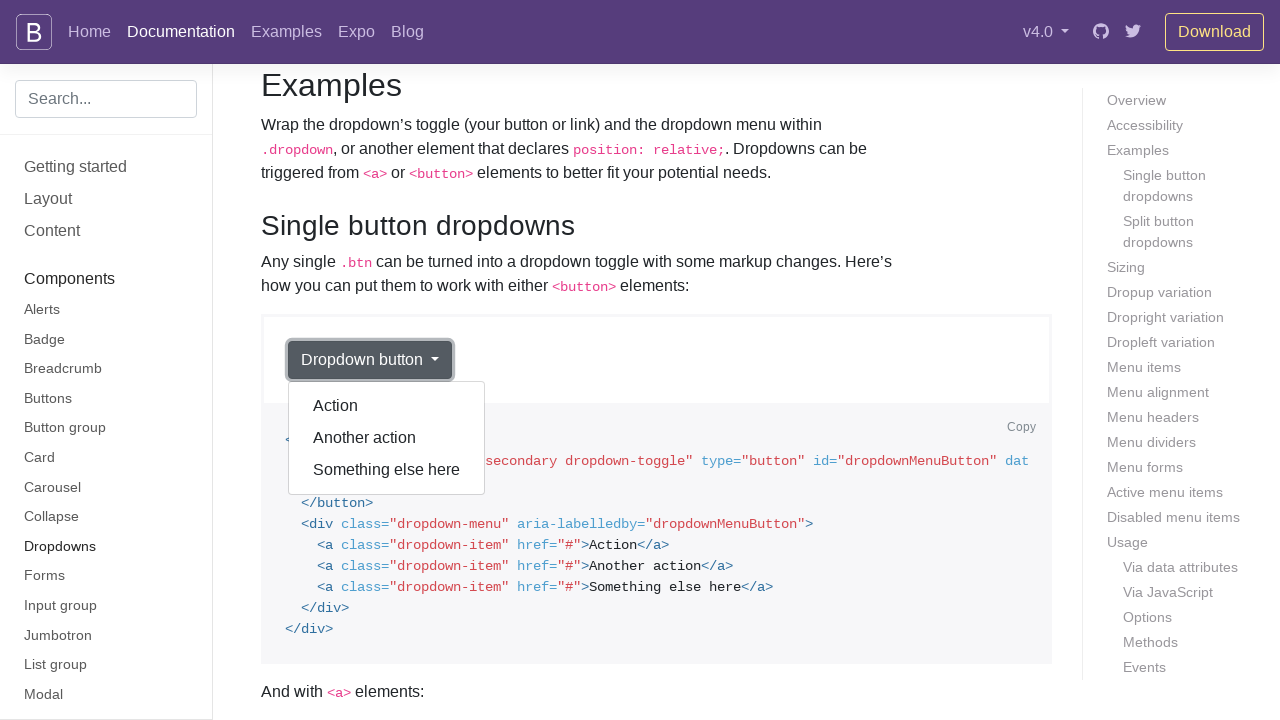

Selected 'Another action' option from dropdown menu at (387, 438) on div.dropdown-menu[aria-labelledby='dropdownMenuButton'] a >> nth=1
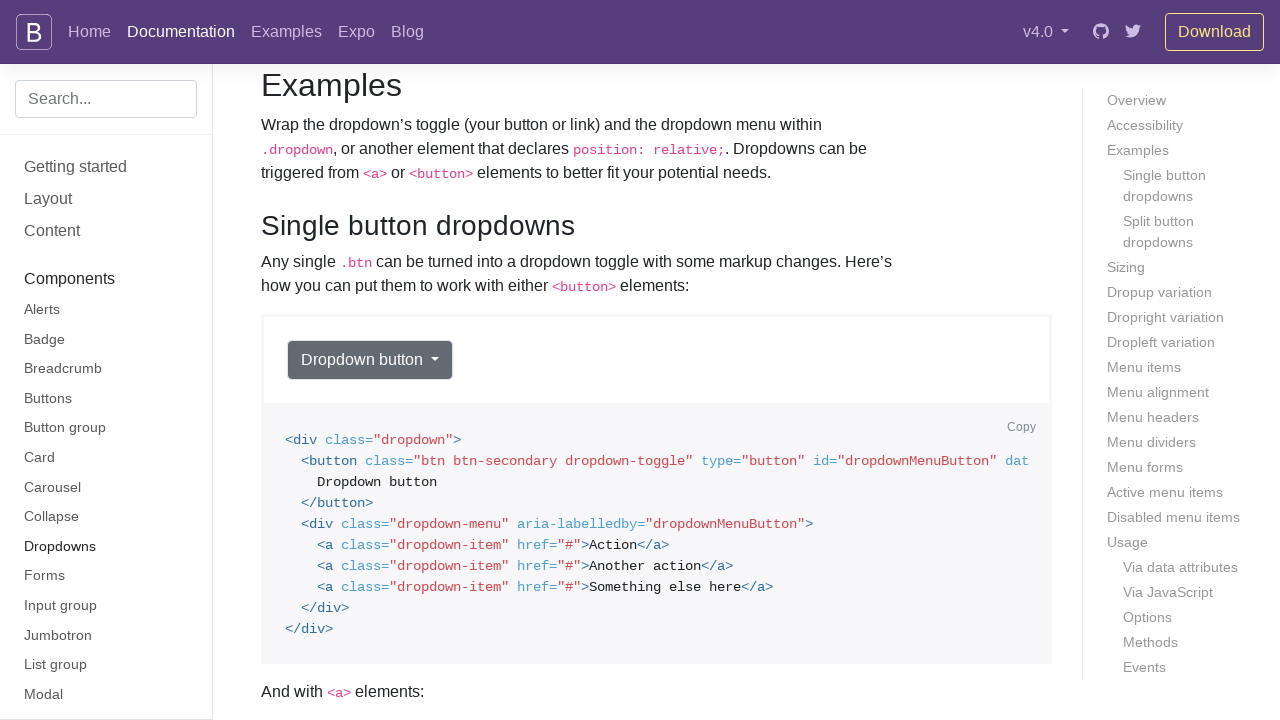

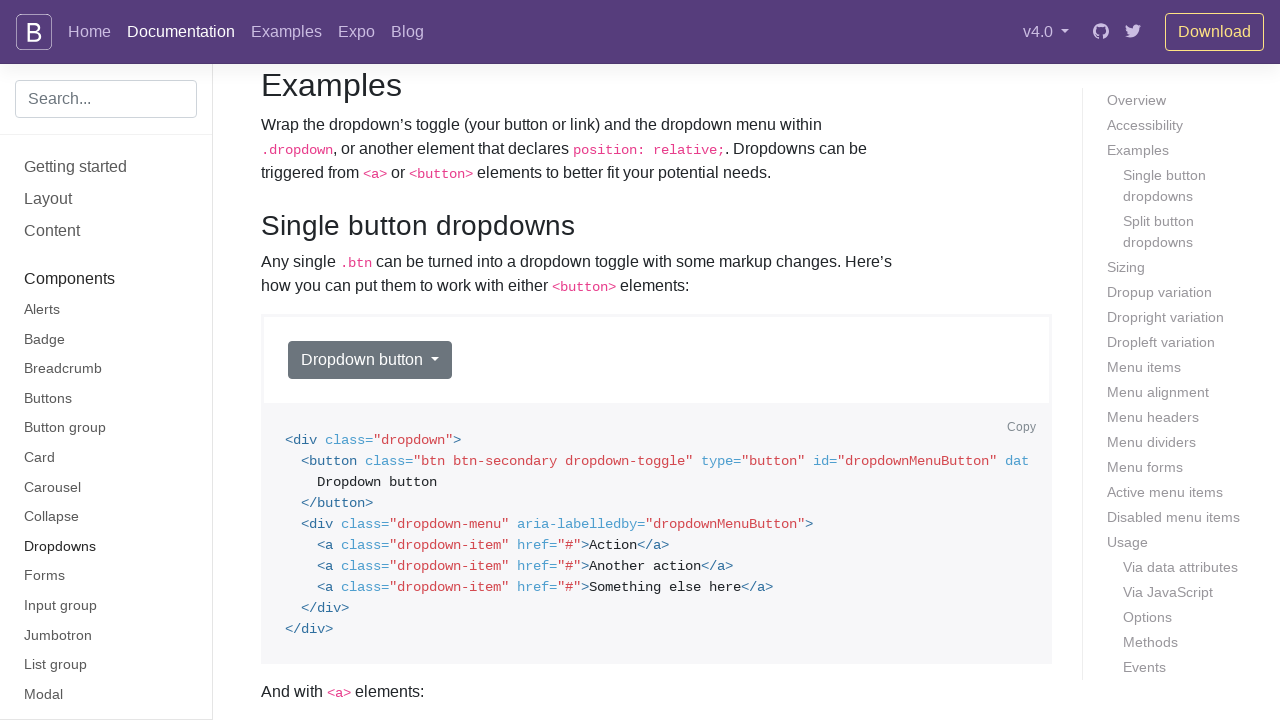